Tests various link interactions on a practice page including clicking links, navigating back, checking link attributes, and counting links on the page.

Starting URL: https://www.leafground.com/link.xhtml

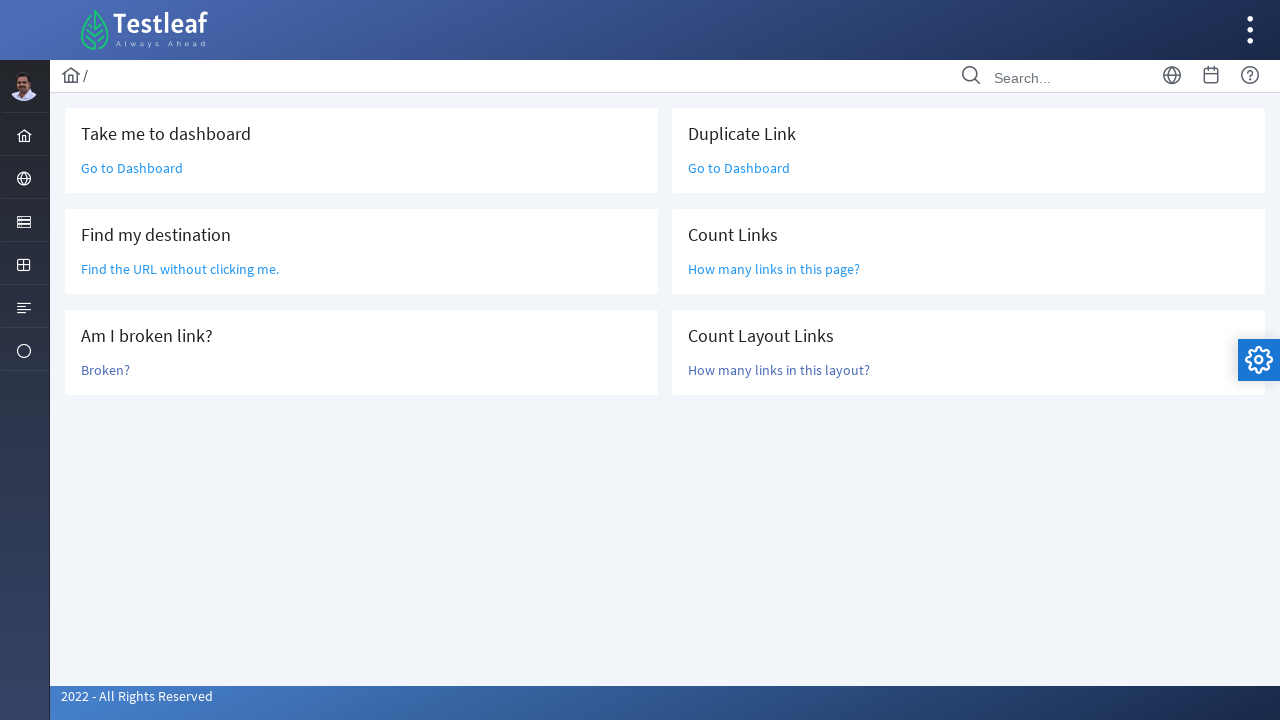

Clicked 'Go to Dashboard' link at (132, 168) on a:text('Go to Dashboard')
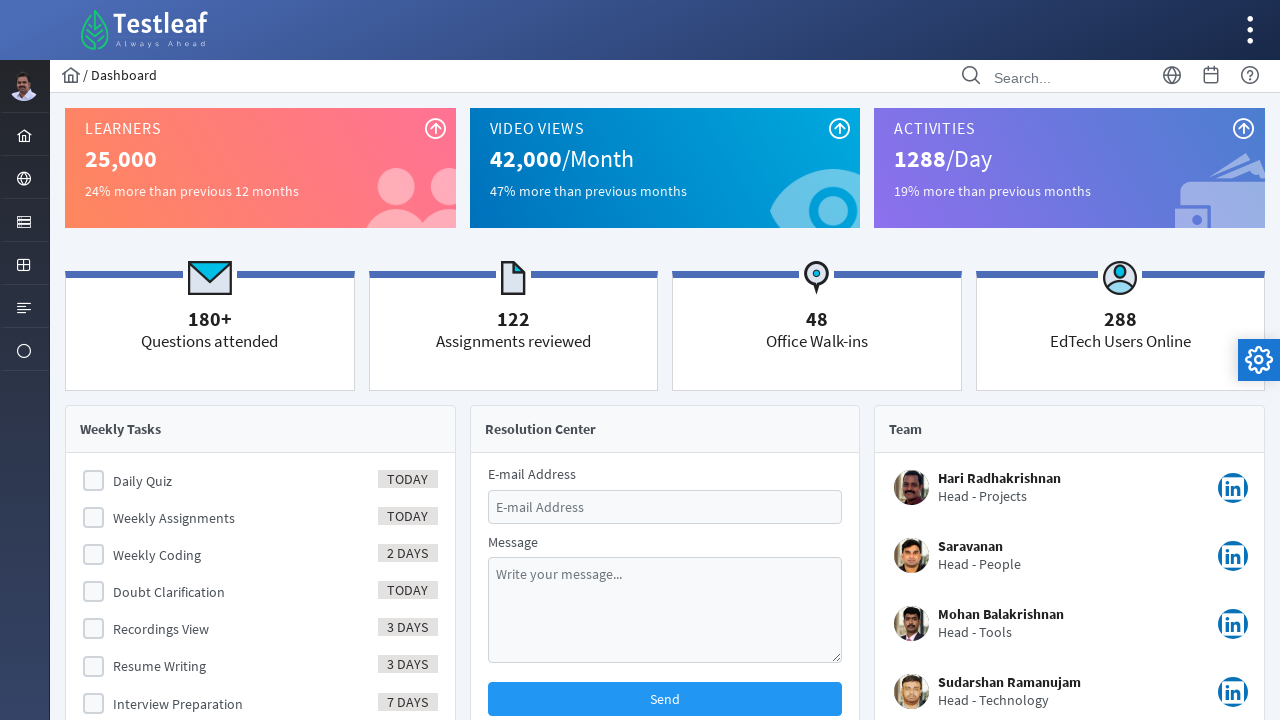

Navigated back to link practice page
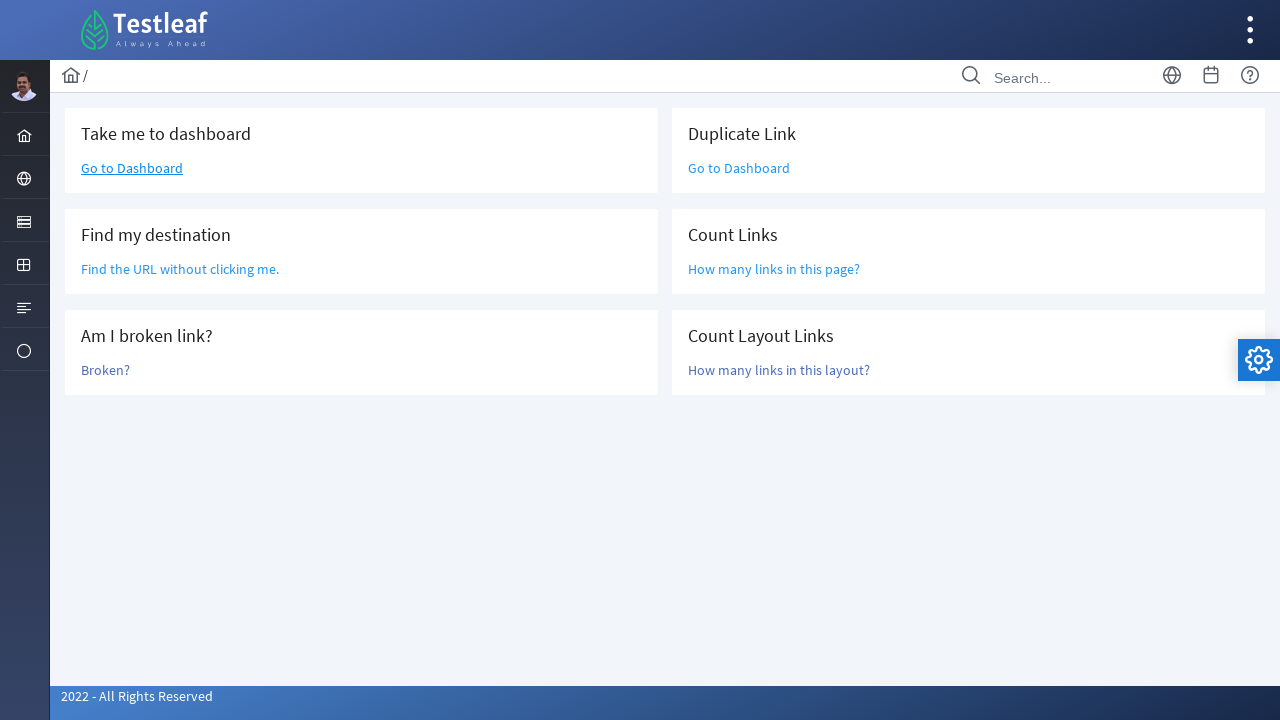

Located 'Find the URL' link using regex match
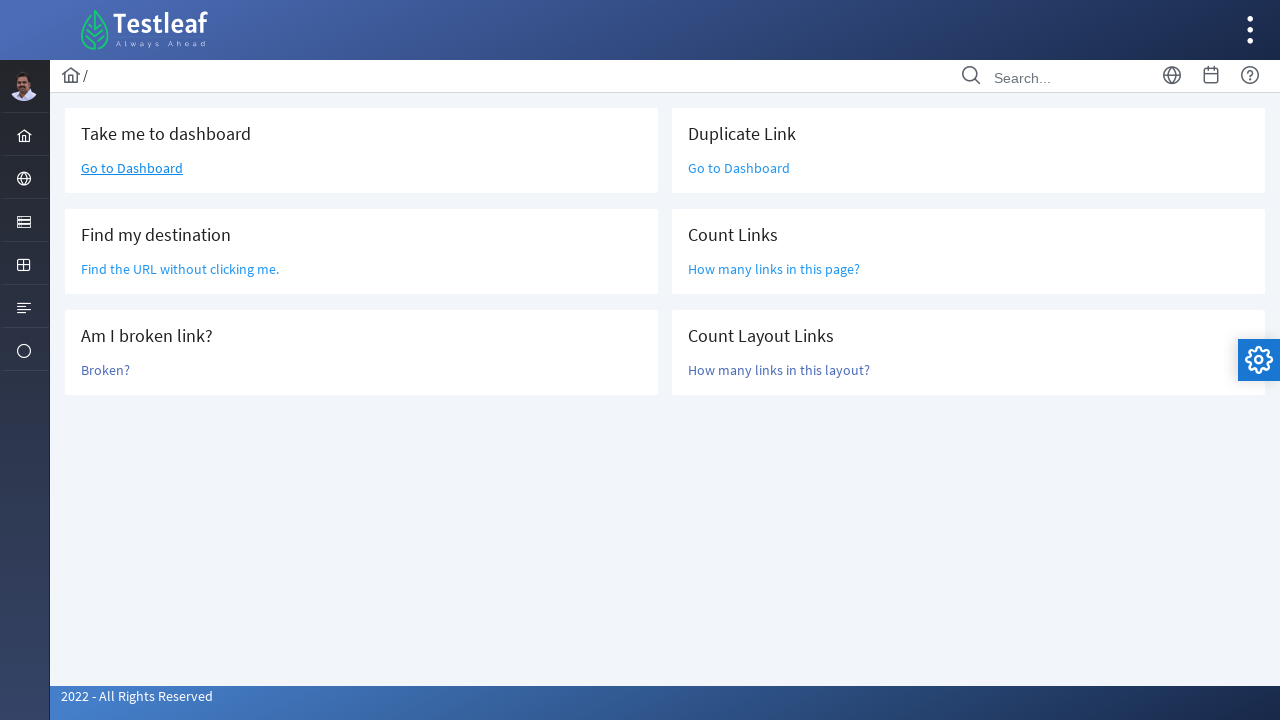

Retrieved href attribute: /grid.xhtml
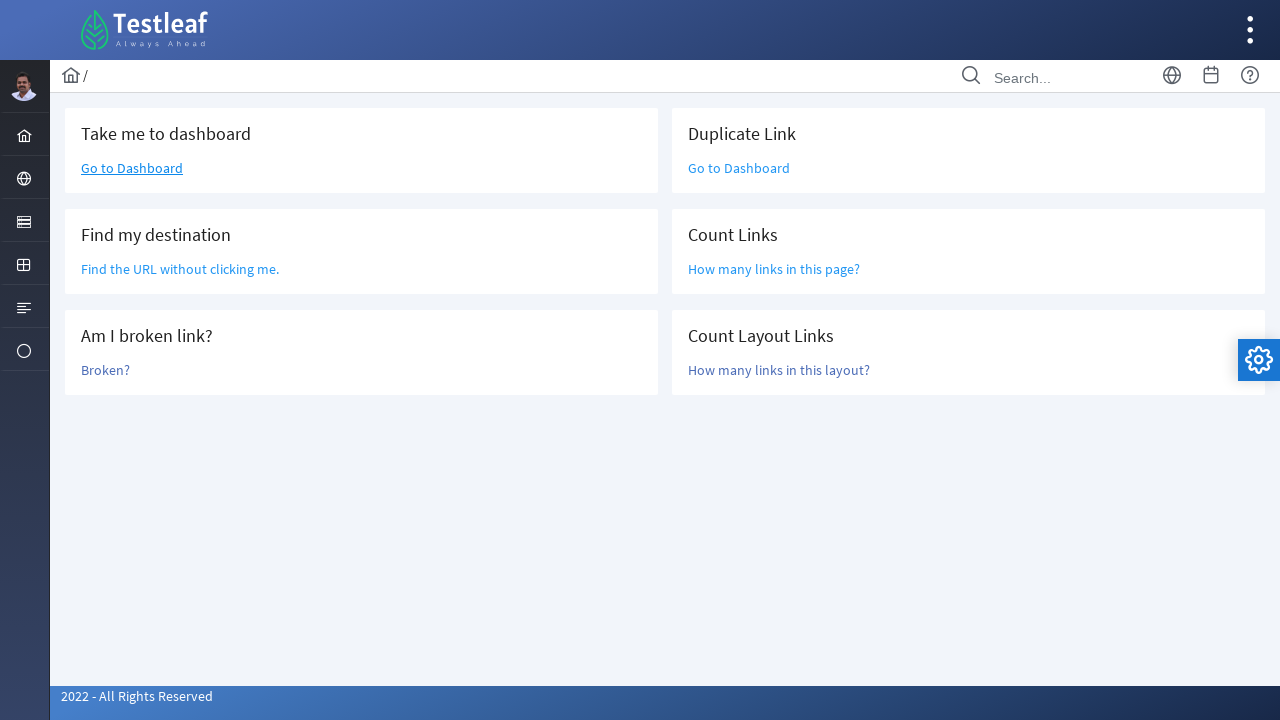

Clicked 'Broken?' link at (106, 370) on a:text('Broken?')
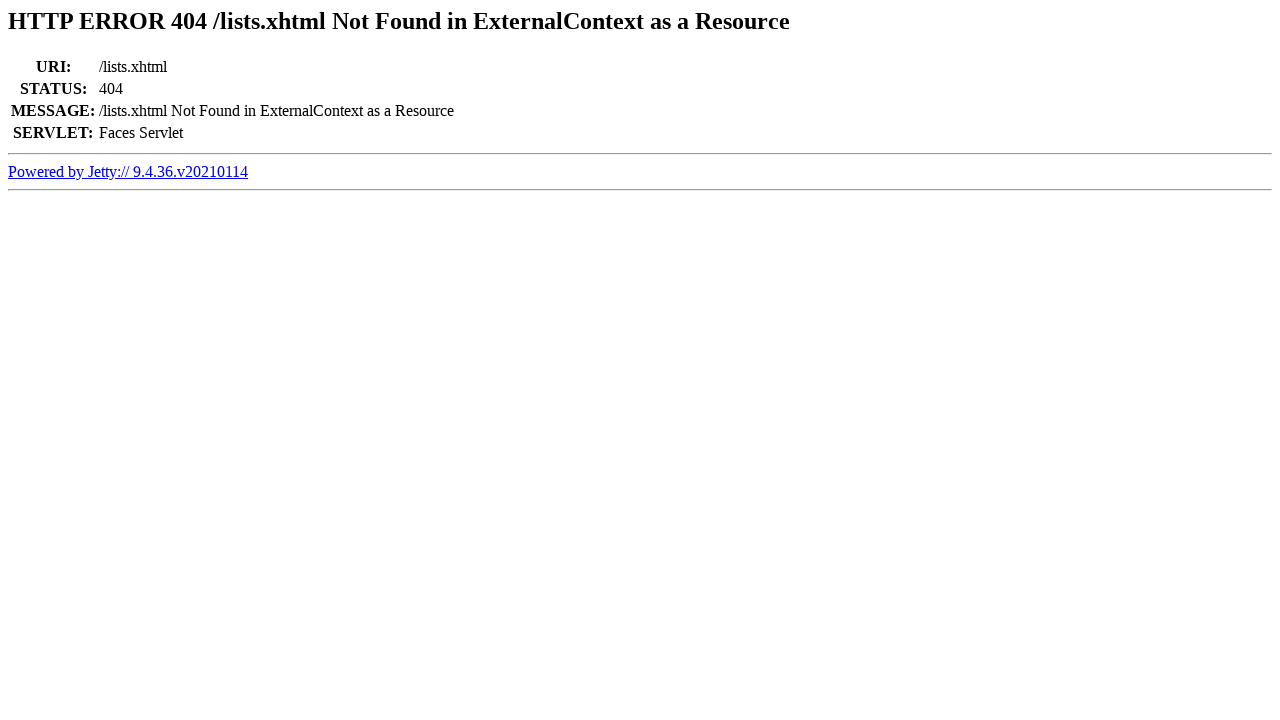

Retrieved page title: Error 404 /lists.xhtml Not Found in ExternalContext as a Resource
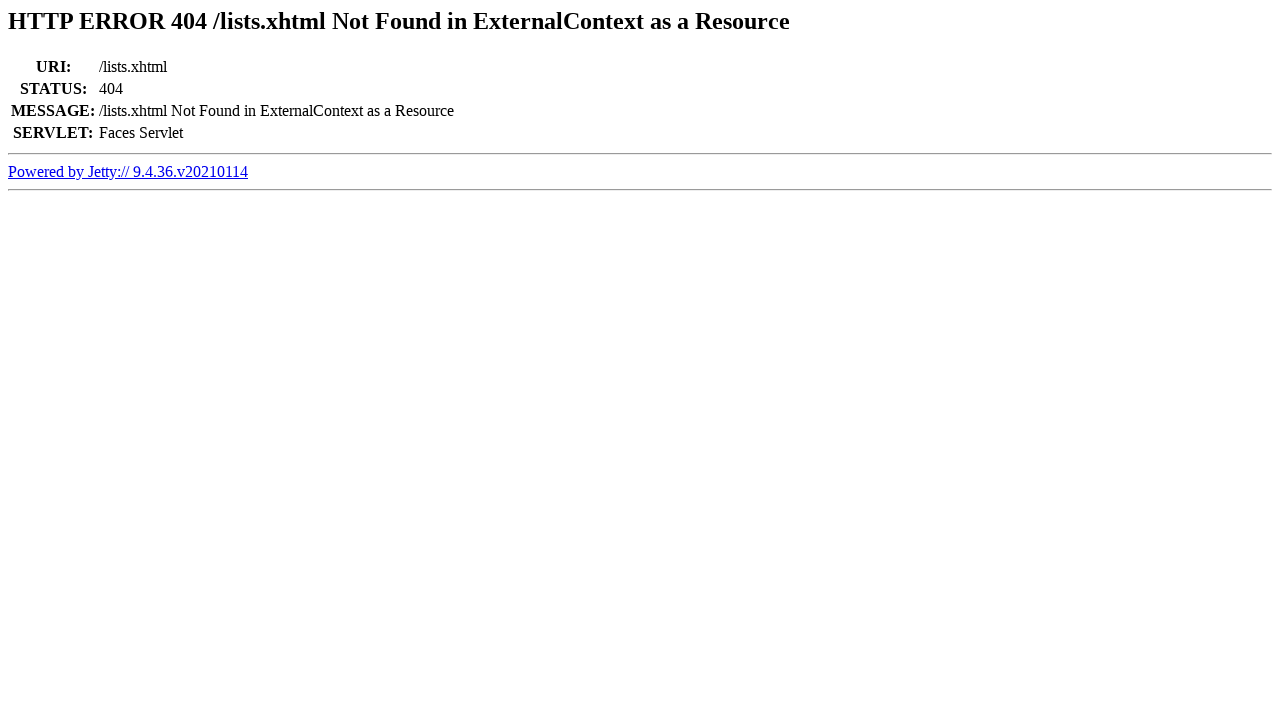

Navigated back from broken link check
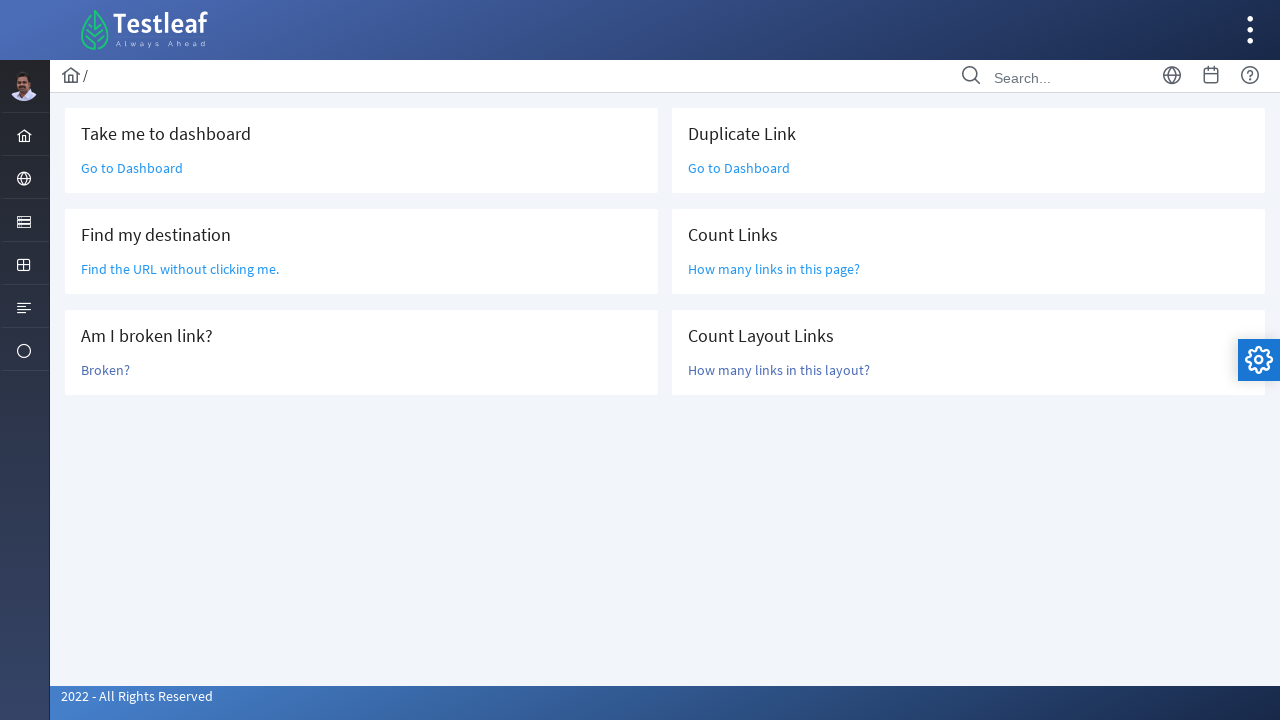

Clicked 'Go to Dashboard' link again (duplicate test) at (132, 168) on a:text('Go to Dashboard')
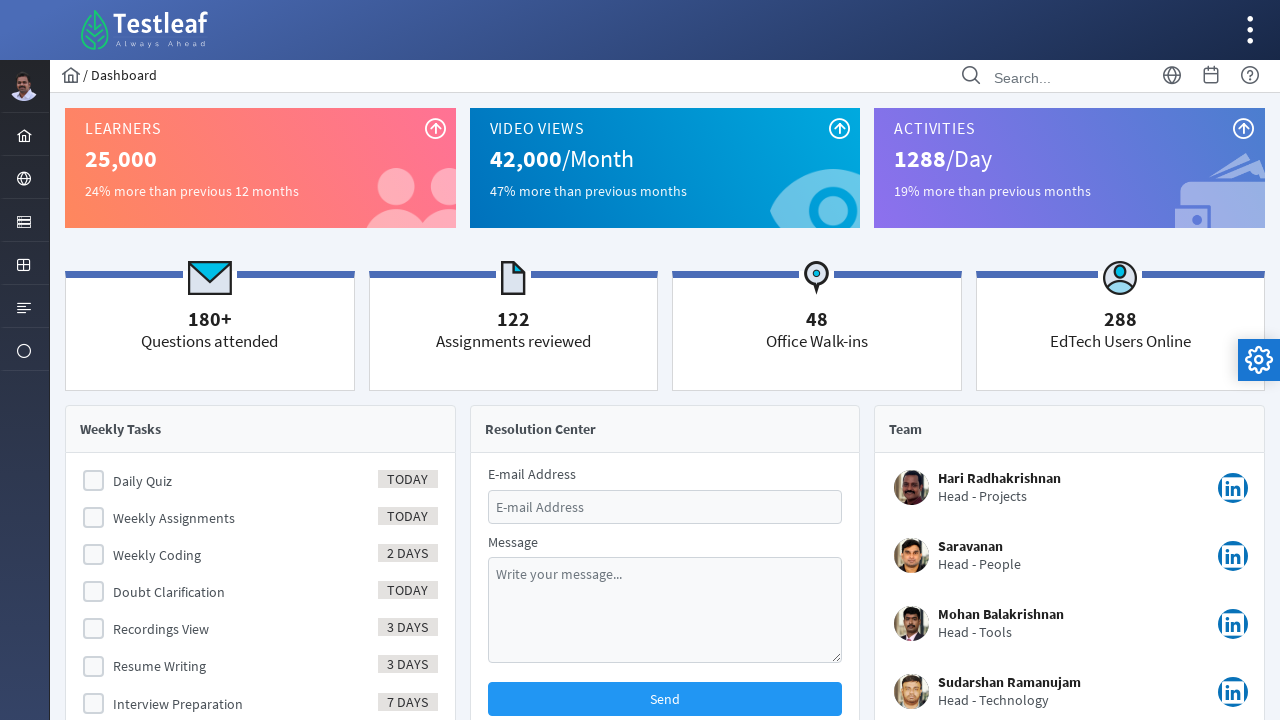

Navigated back from second dashboard click
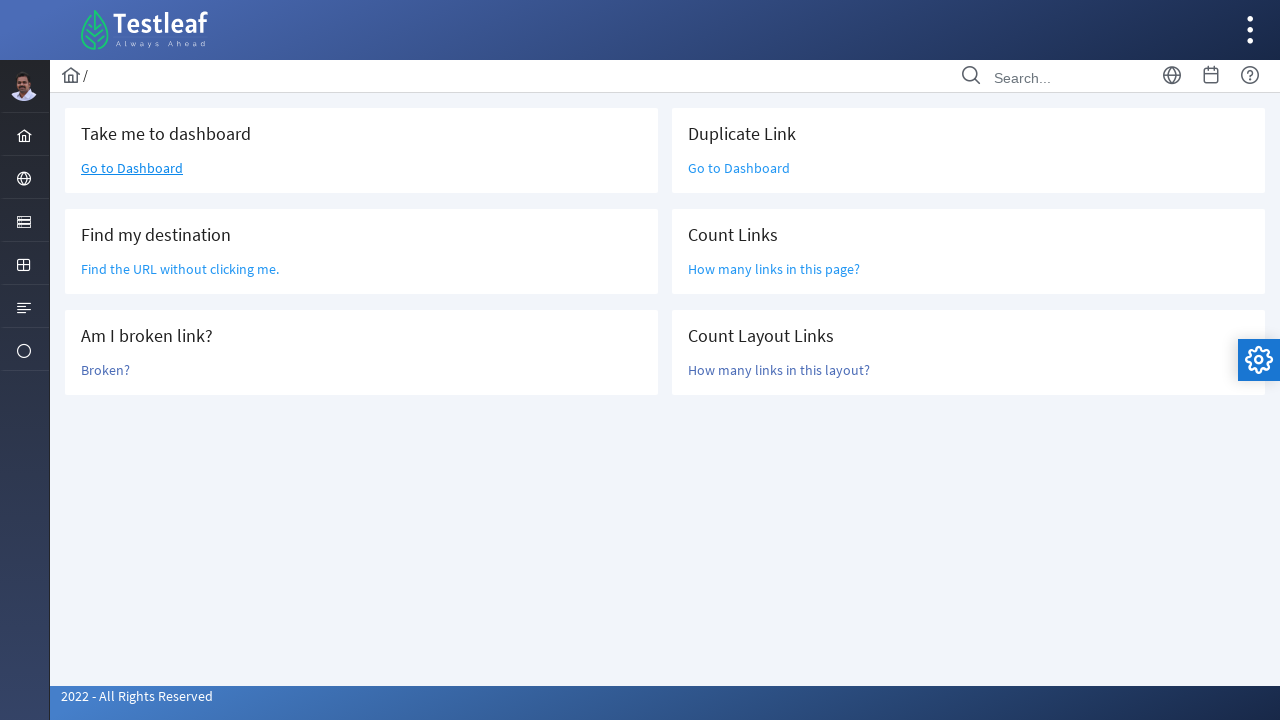

Located all link elements on page
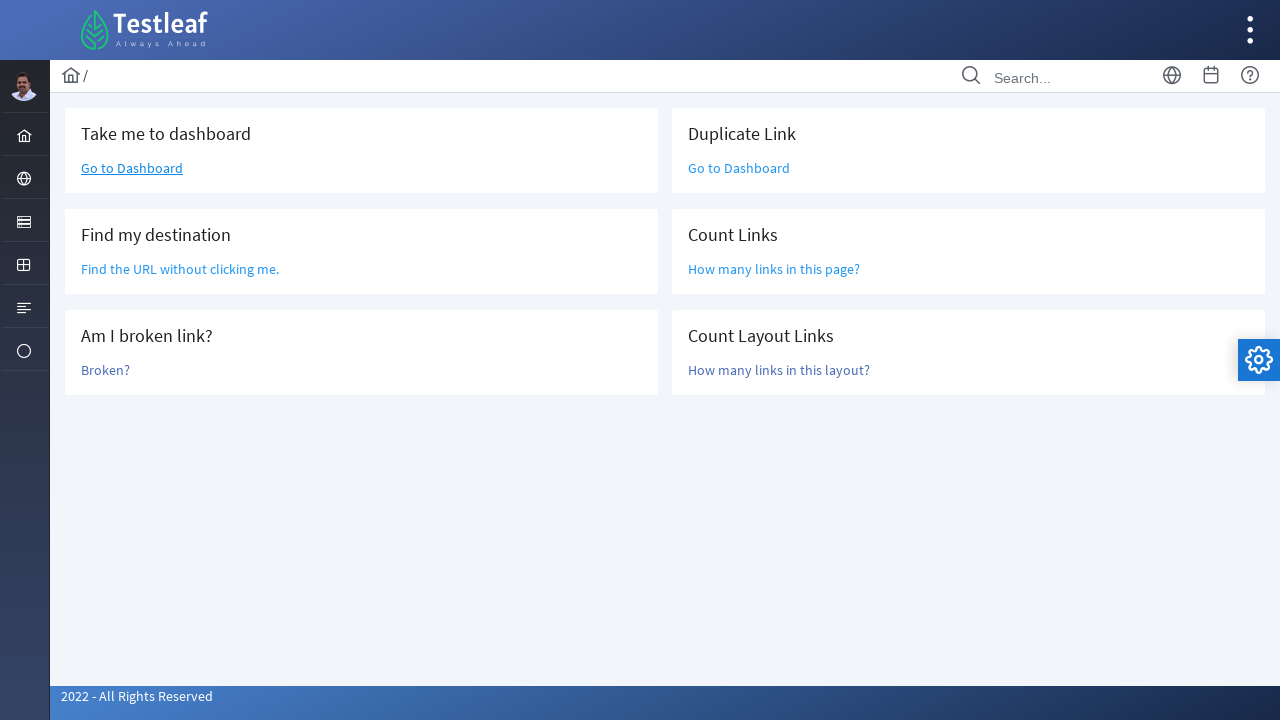

Counted total links on page: 47
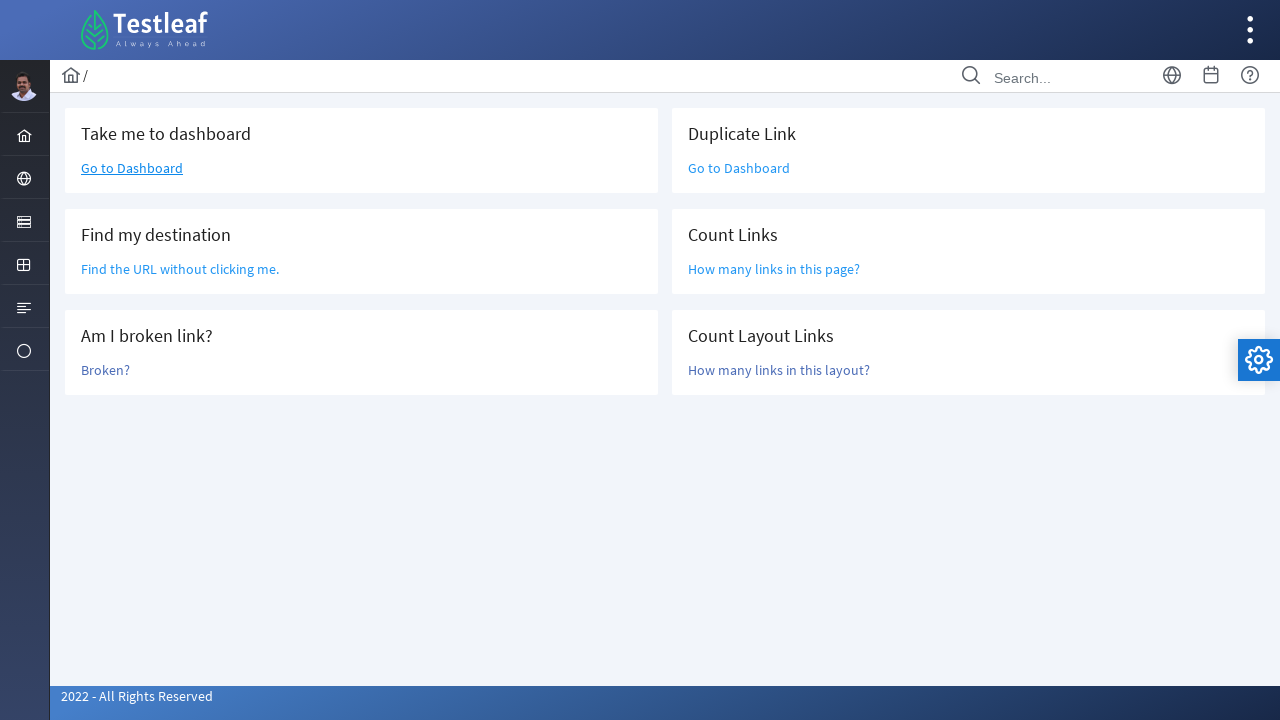

Located links within layout main content area
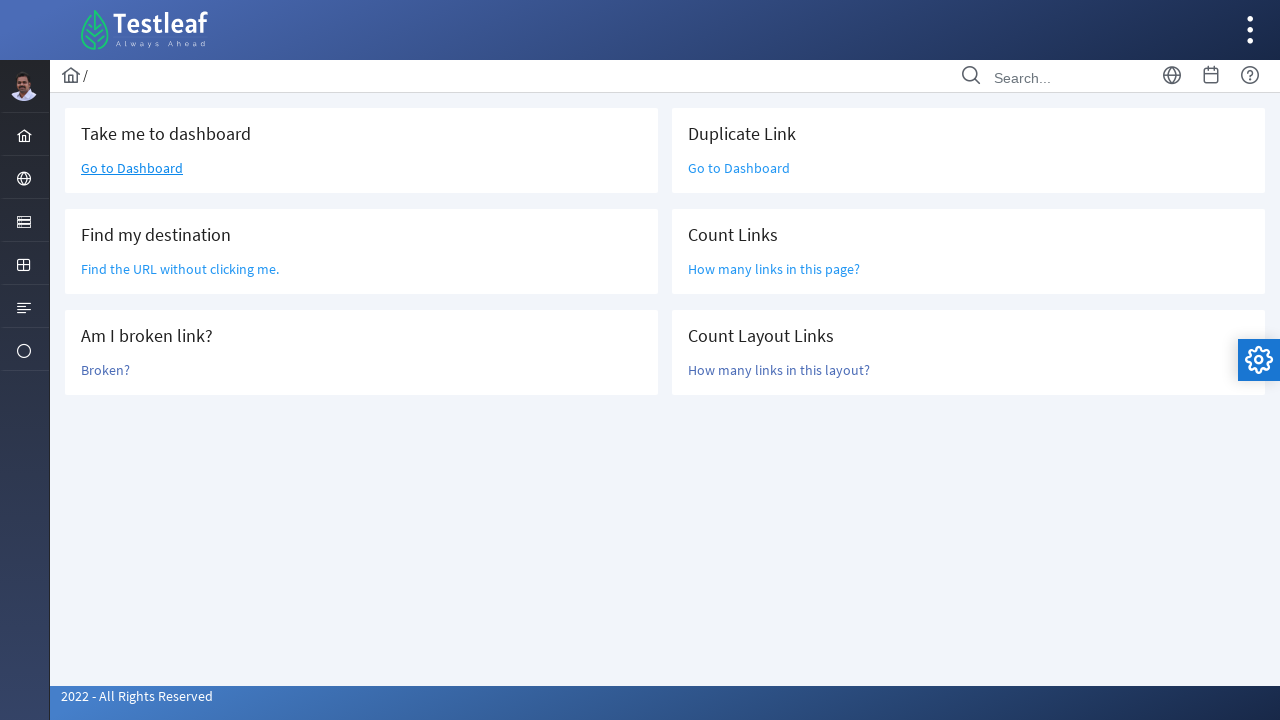

Counted links in layout area: 6
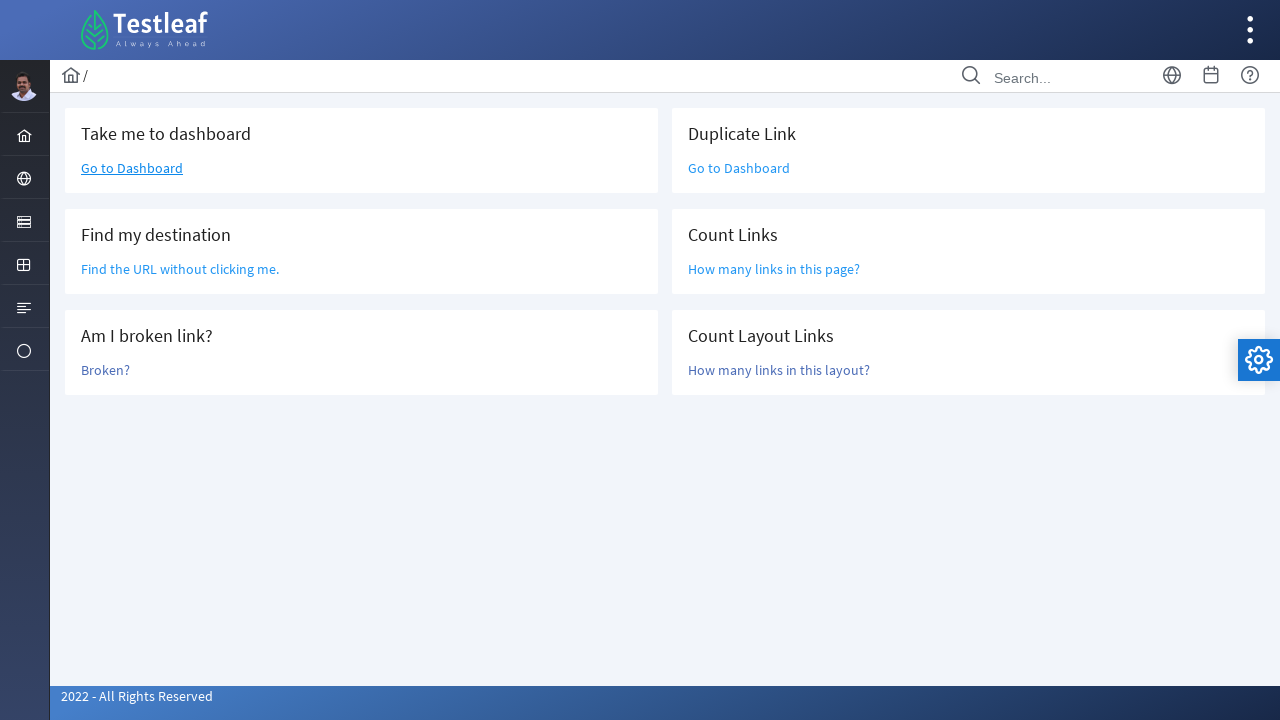

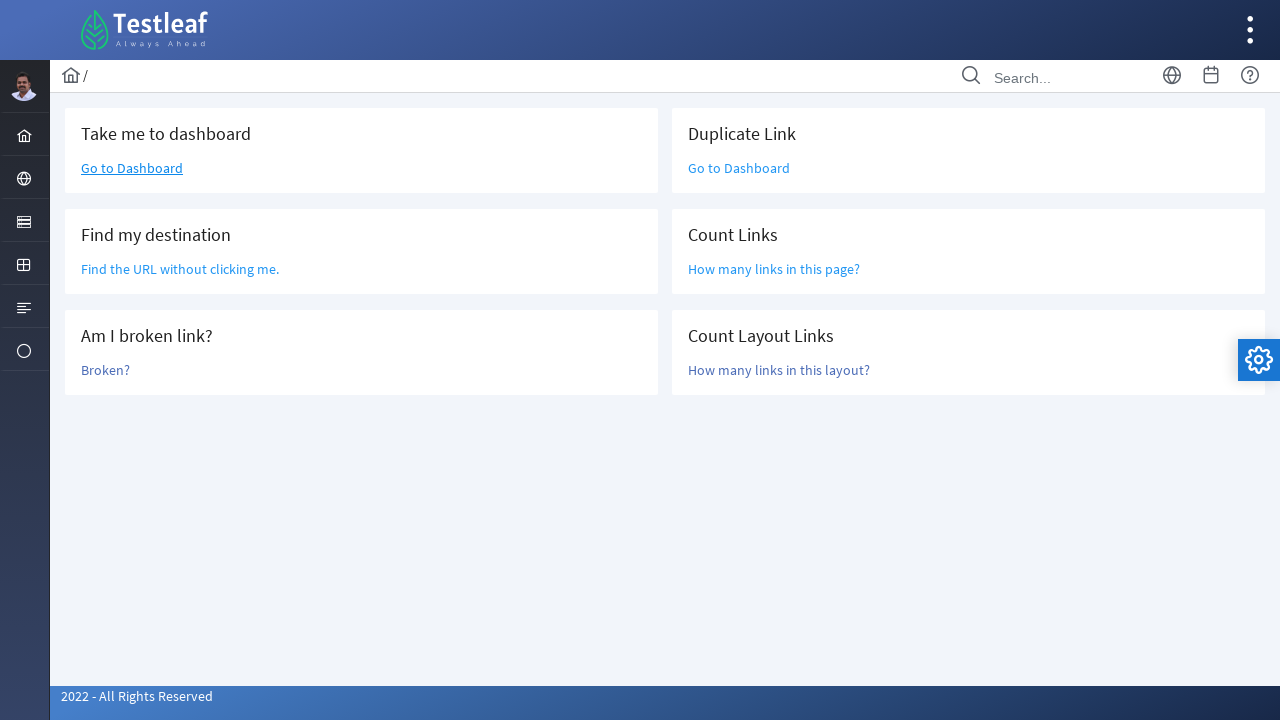